Tests e-commerce shop functionality by navigating to the Shop page, finding a specific product (Blackberry), and adding it to the cart by clicking the Add button.

Starting URL: https://www.rahulshettyacademy.com/angularpractice/

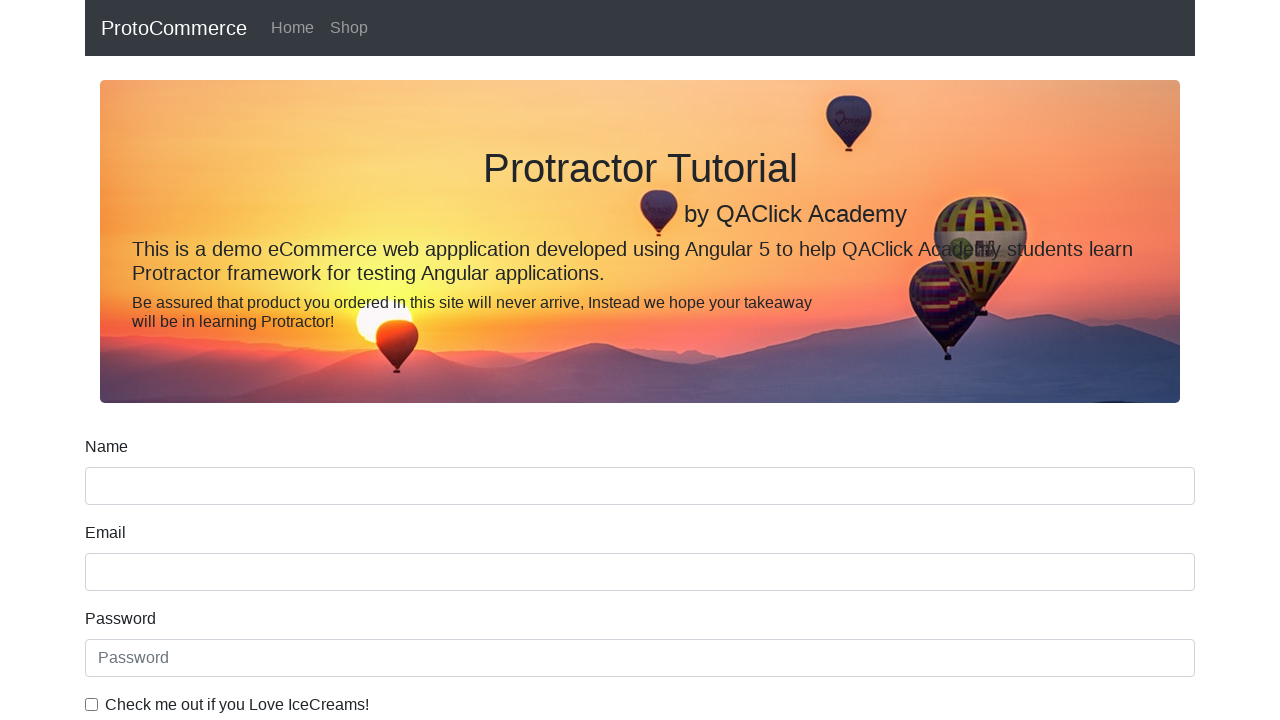

Clicked on Shop link to navigate to products page at (349, 28) on text=Shop
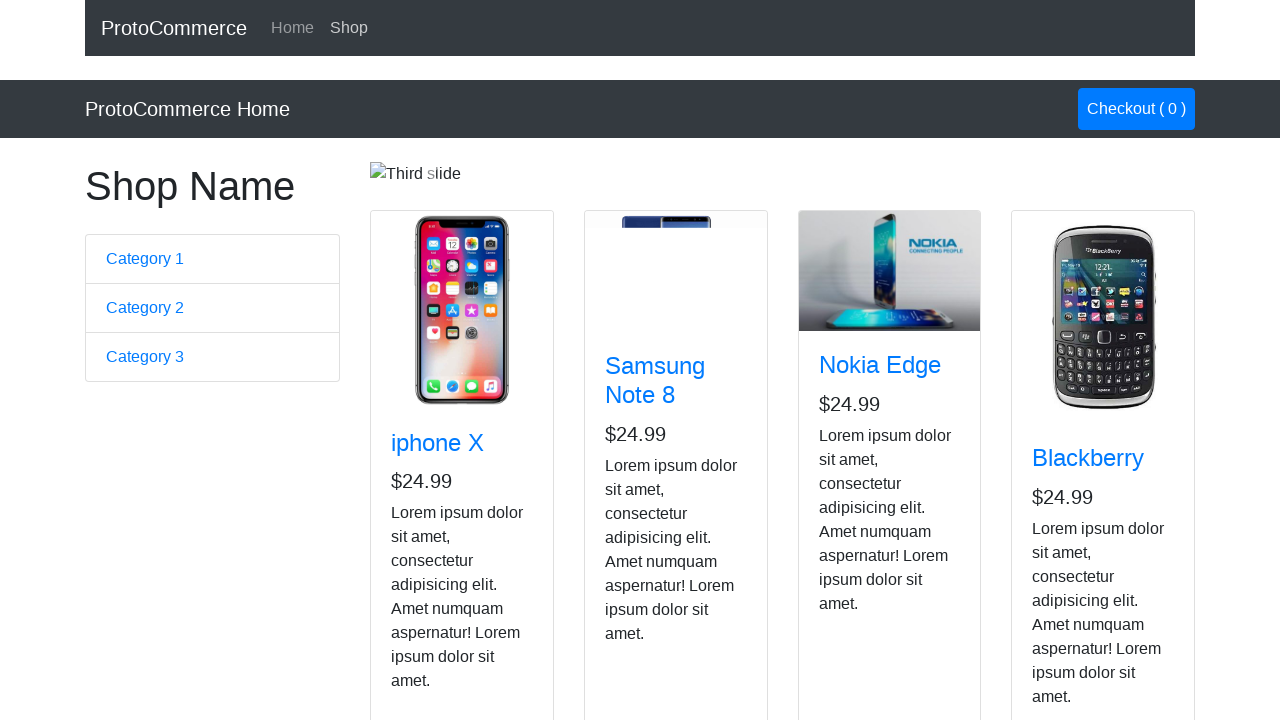

Product cards loaded on Shop page
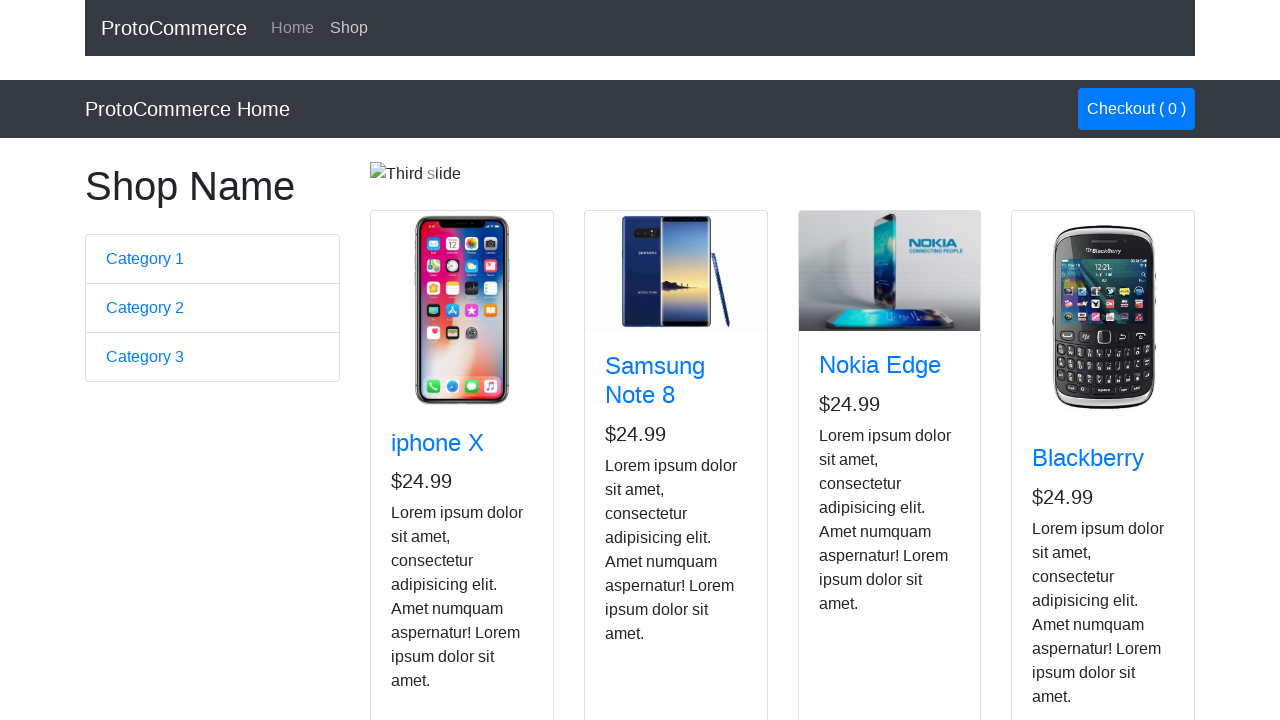

Found Blackberry product and clicked Add button to add to cart at (1068, 528) on div.card.h-100 >> nth=3 >> div button
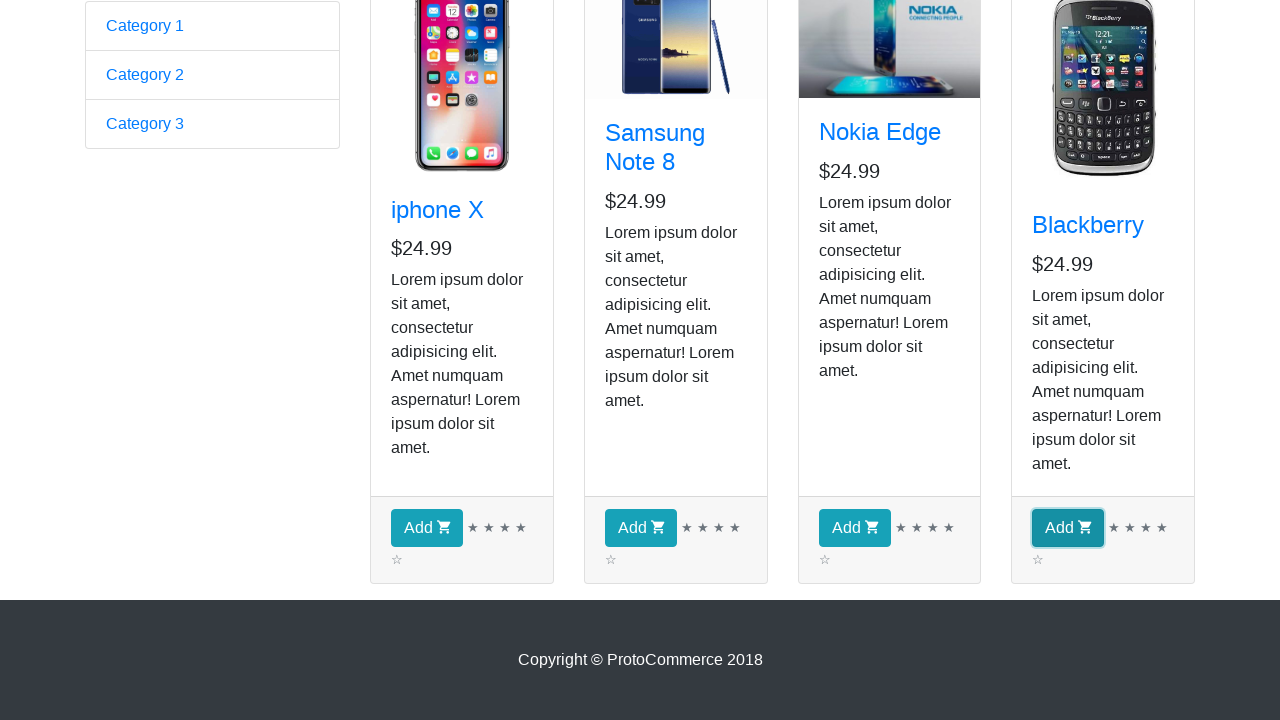

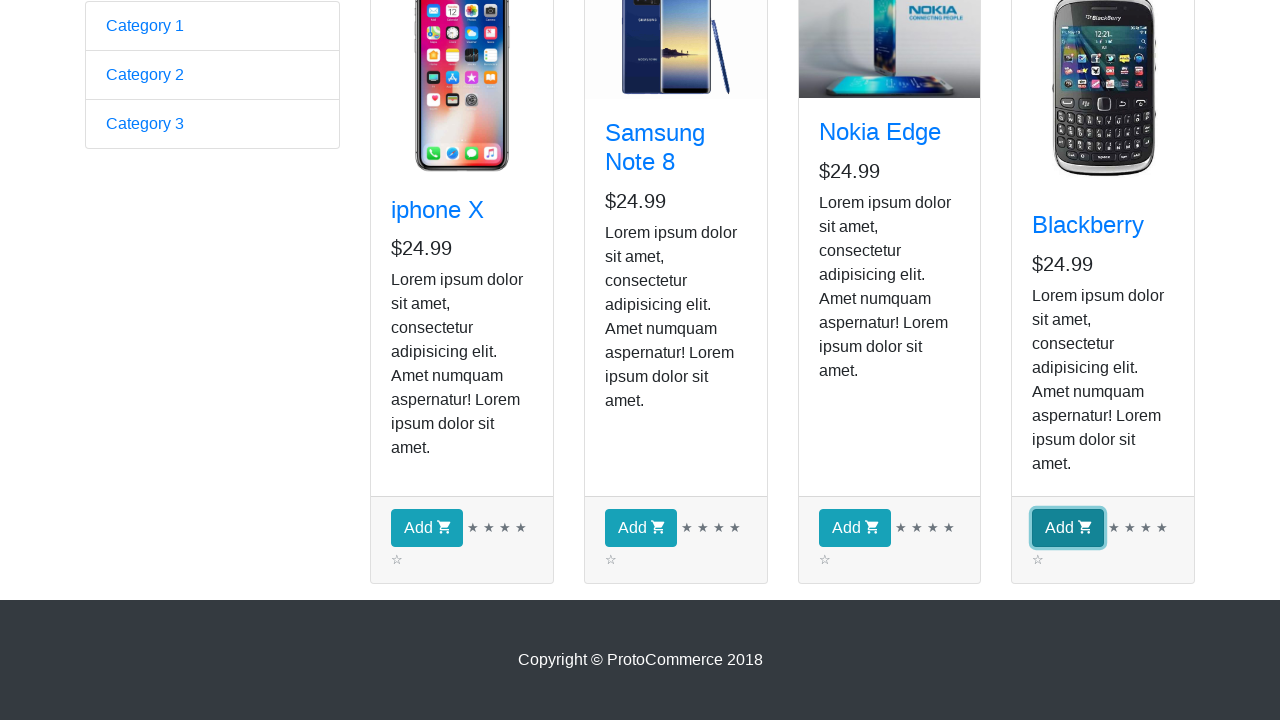